Verifies the page title of the OrangeHRM login page

Starting URL: https://opensource-demo.orangehrmlive.com/web/index.php/auth/login

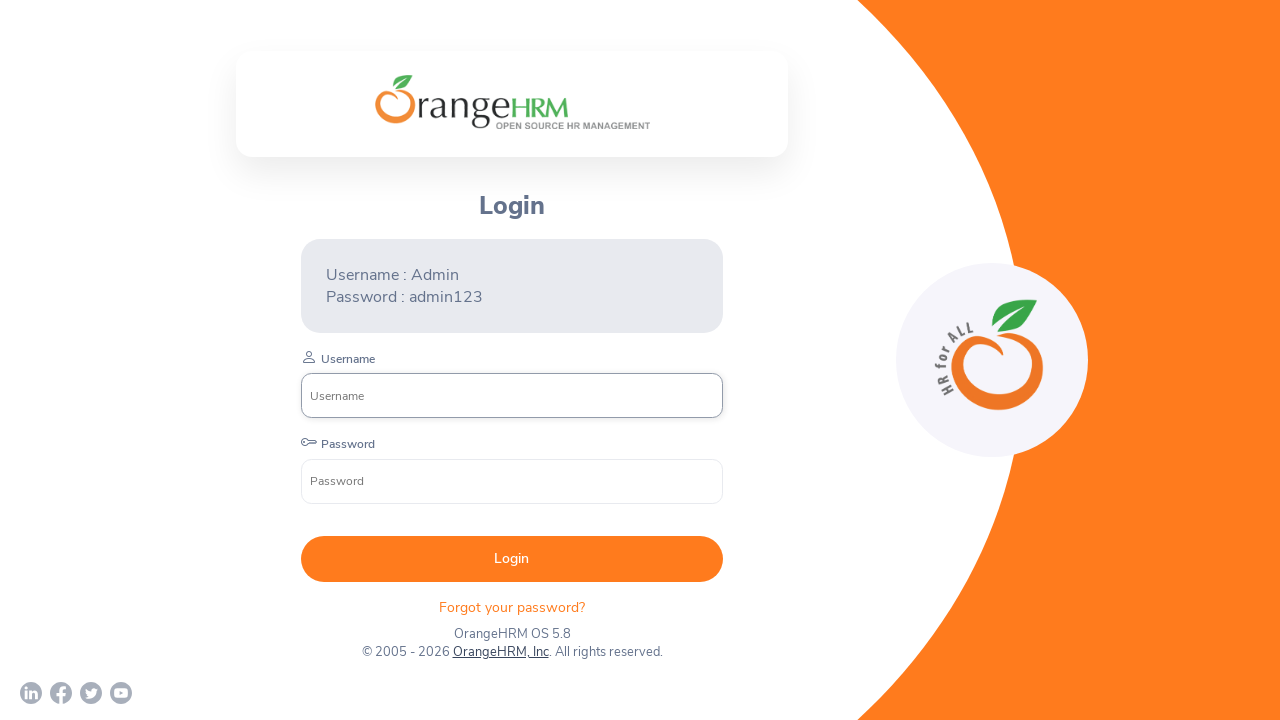

Waited for page to load (domcontentloaded state)
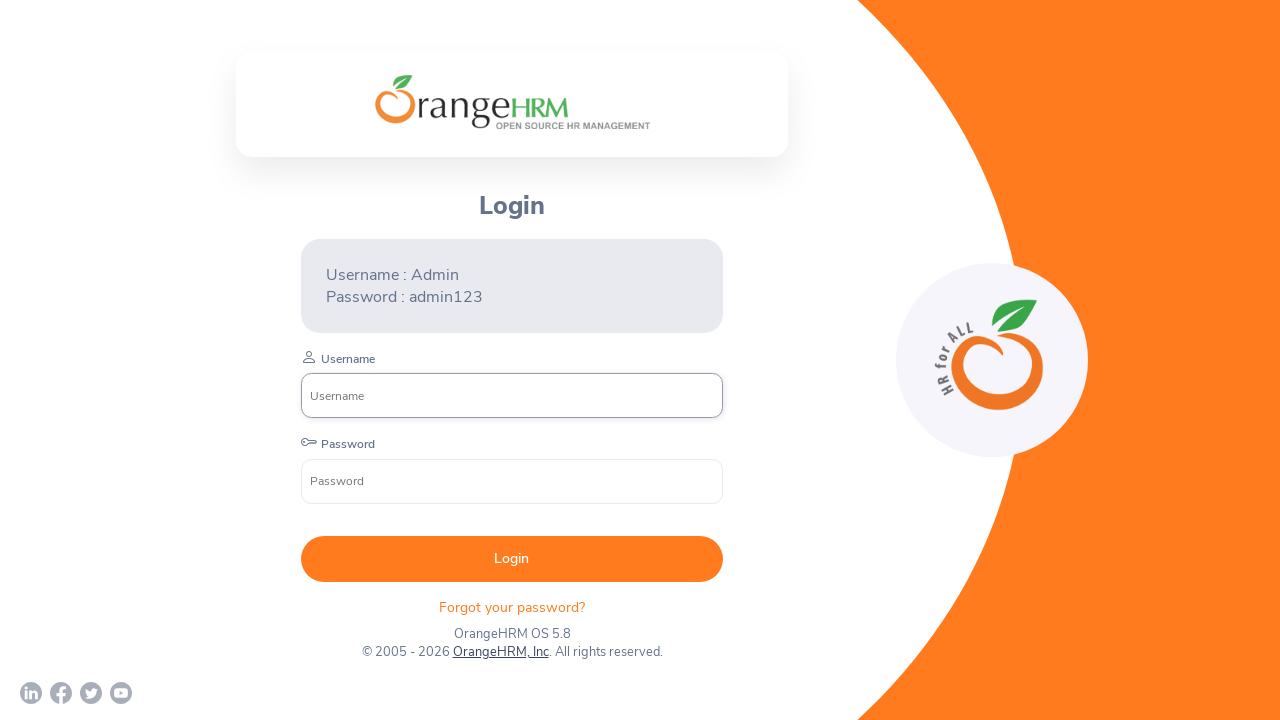

Retrieved page title: OrangeHRM
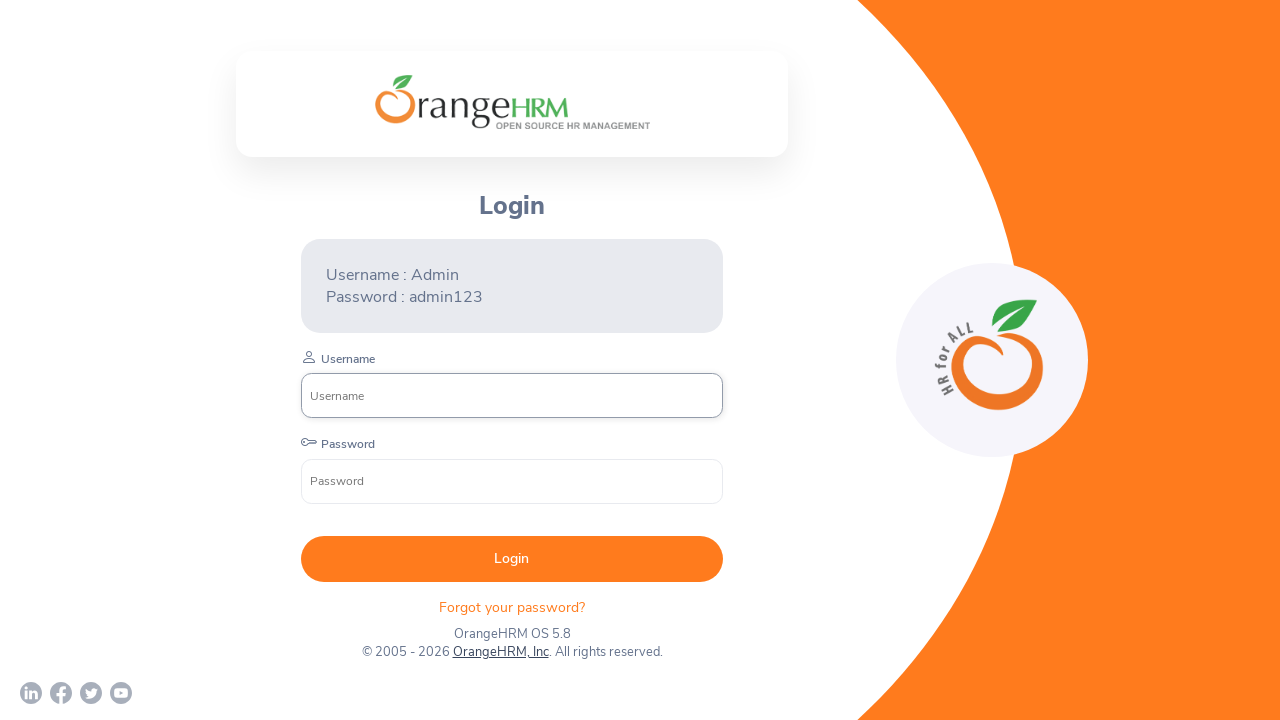

Verified page title contains 'OrangeHRM'
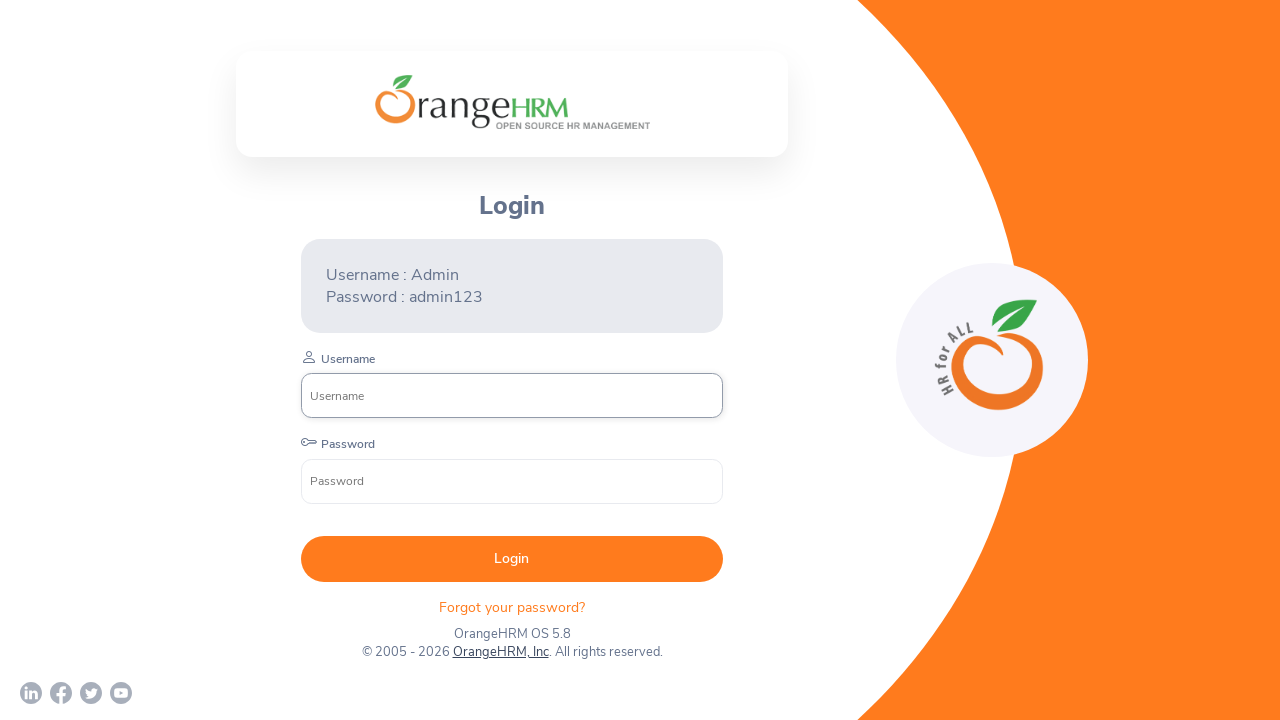

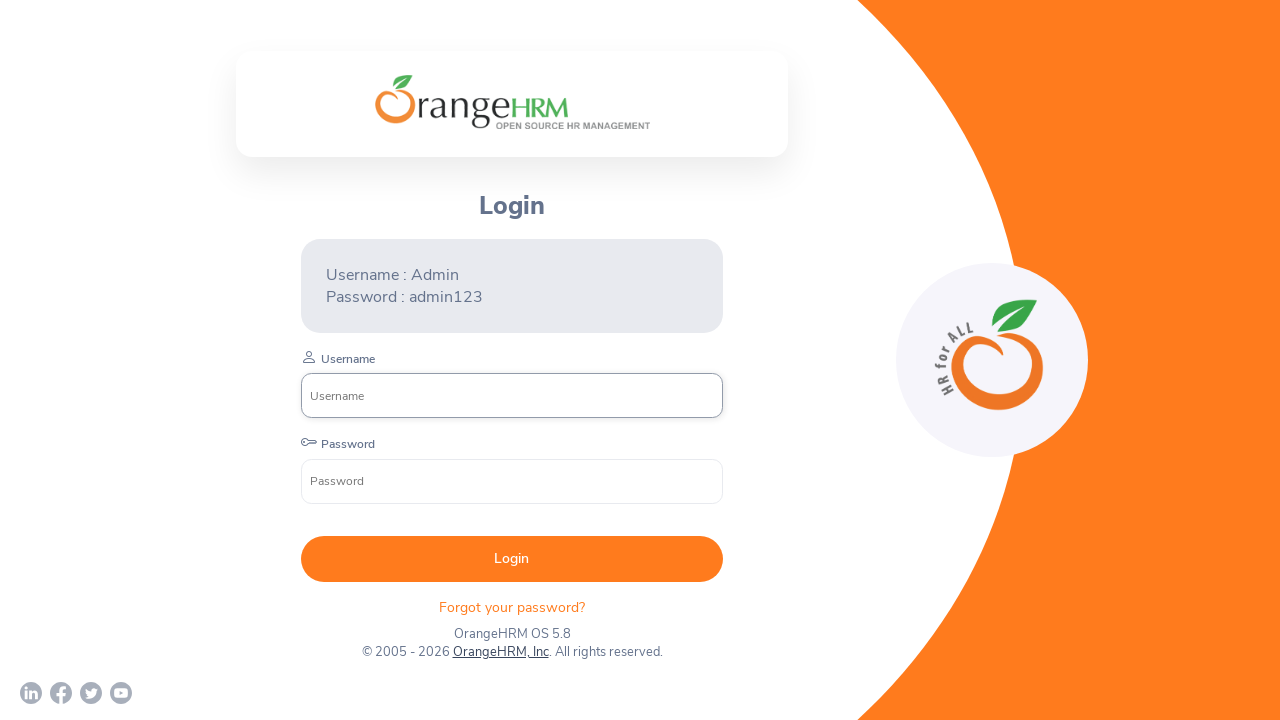